Tests that a todo item is removed when edited to an empty string

Starting URL: https://demo.playwright.dev/todomvc

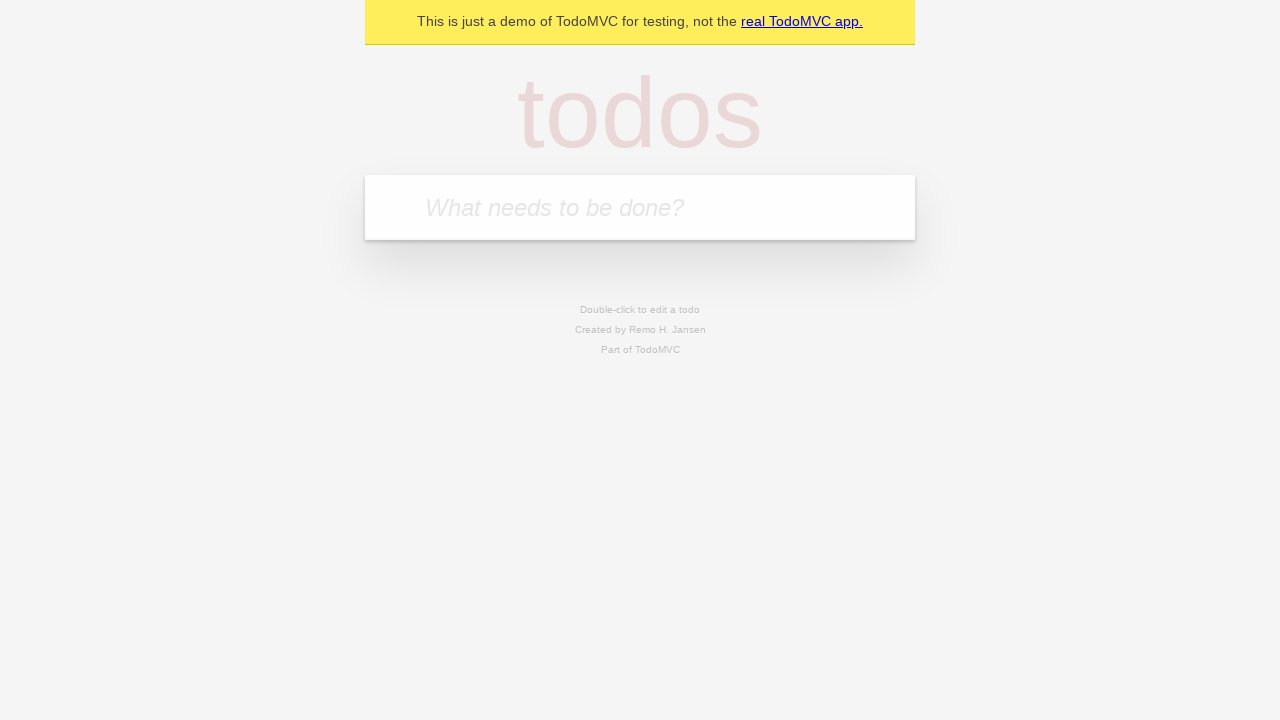

Filled todo input with 'buy some cheese' on internal:attr=[placeholder="What needs to be done?"i]
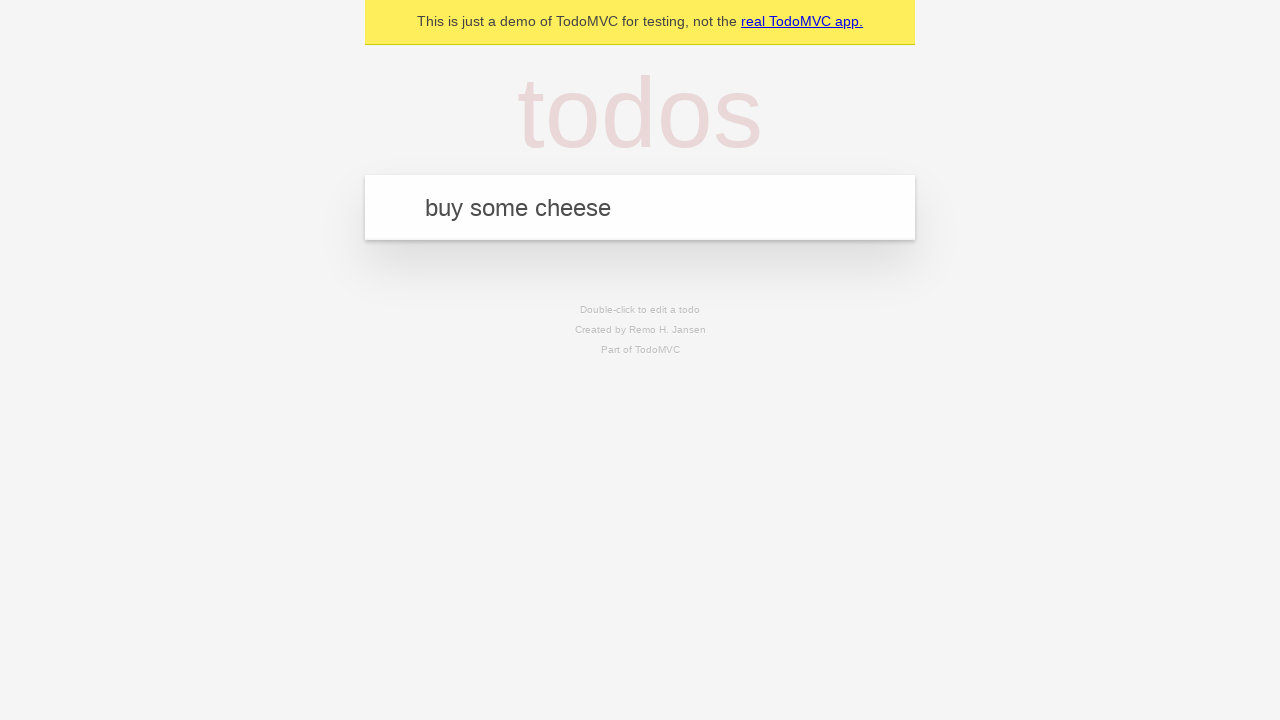

Pressed Enter to create first todo on internal:attr=[placeholder="What needs to be done?"i]
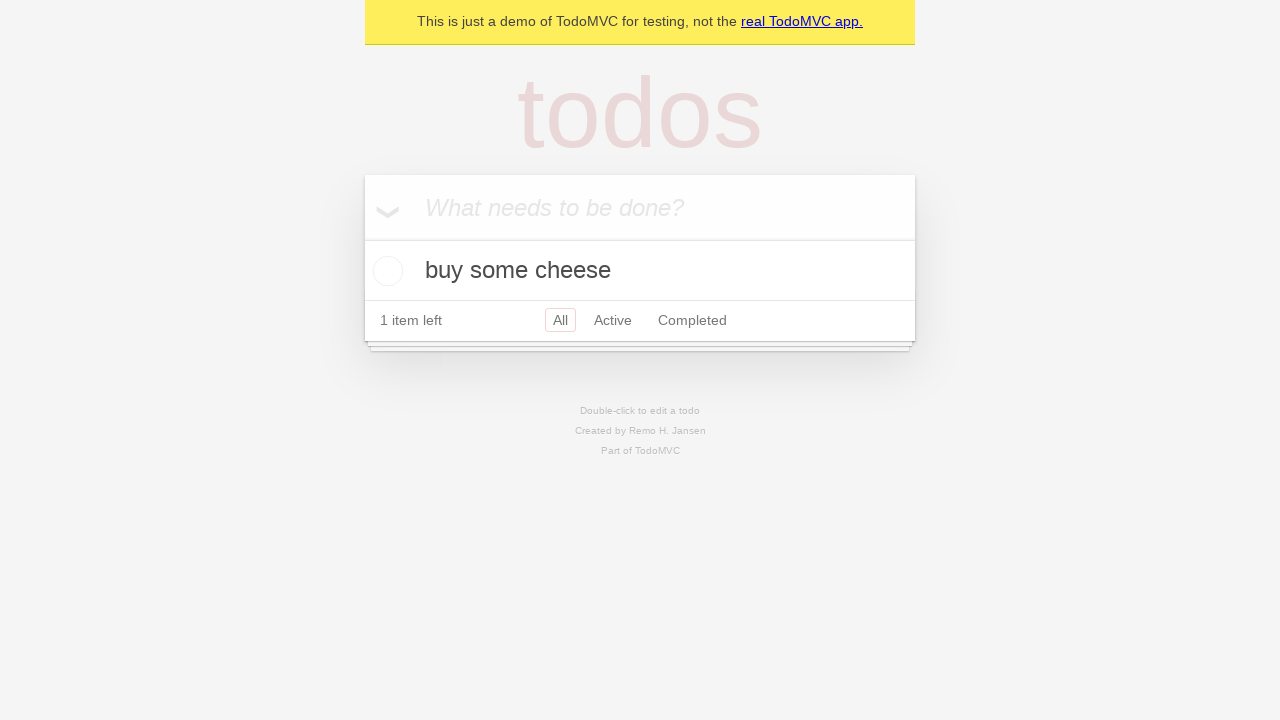

Filled todo input with 'feed the cat' on internal:attr=[placeholder="What needs to be done?"i]
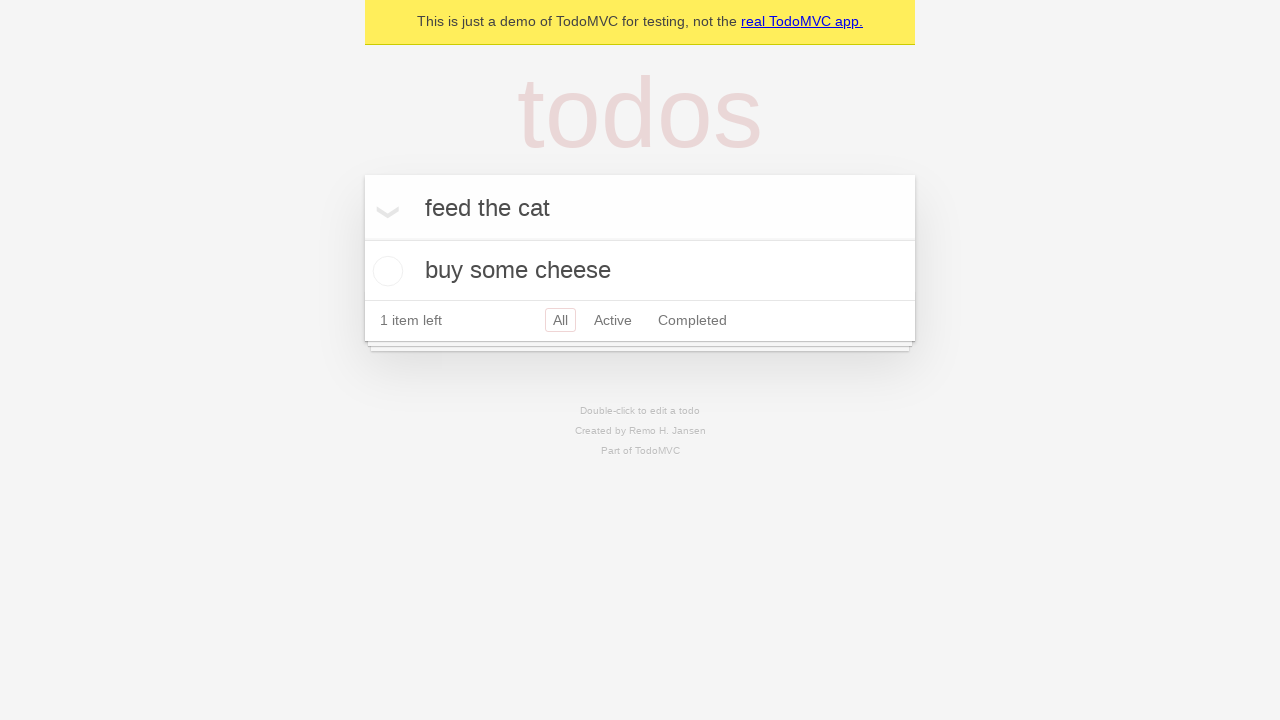

Pressed Enter to create second todo on internal:attr=[placeholder="What needs to be done?"i]
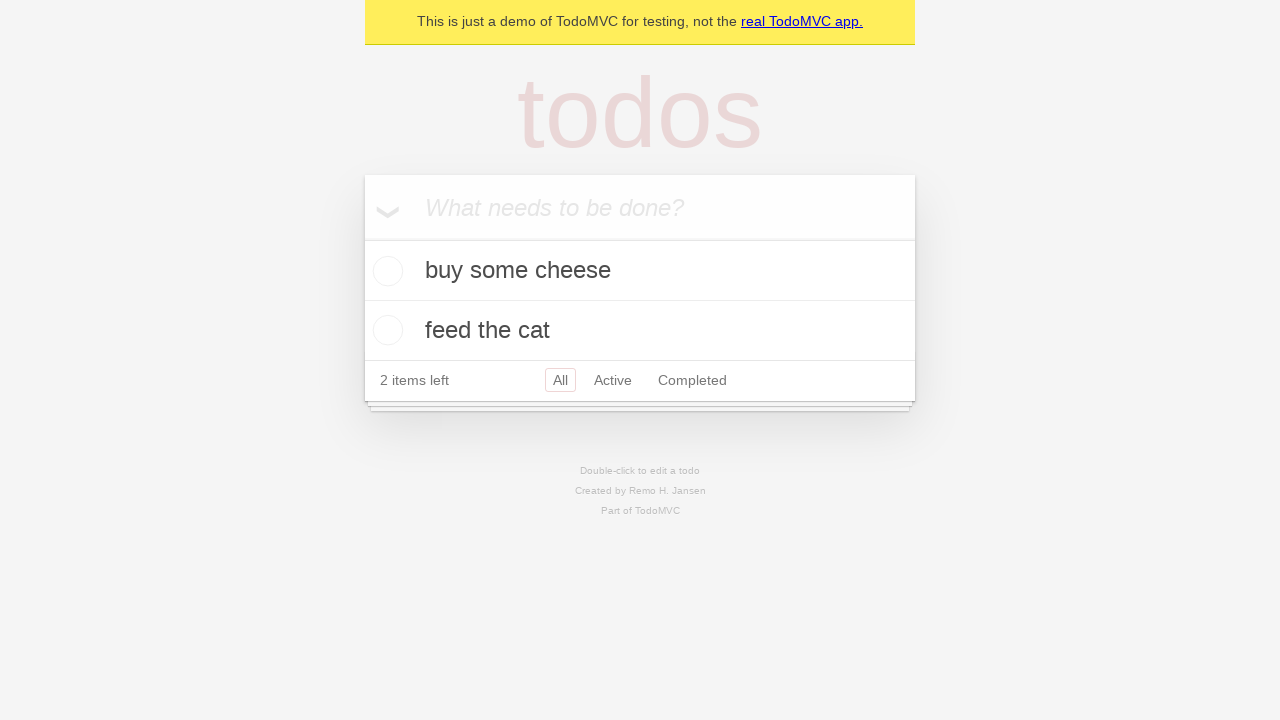

Filled todo input with 'book a doctors appointment' on internal:attr=[placeholder="What needs to be done?"i]
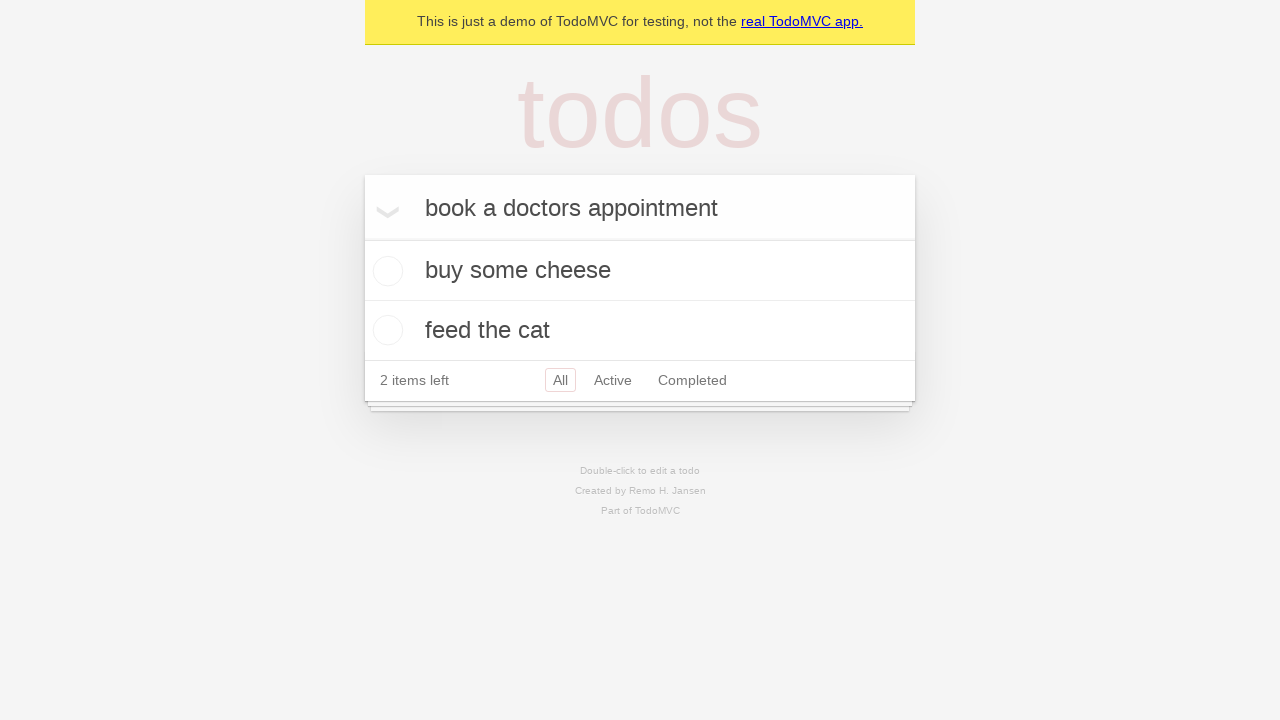

Pressed Enter to create third todo on internal:attr=[placeholder="What needs to be done?"i]
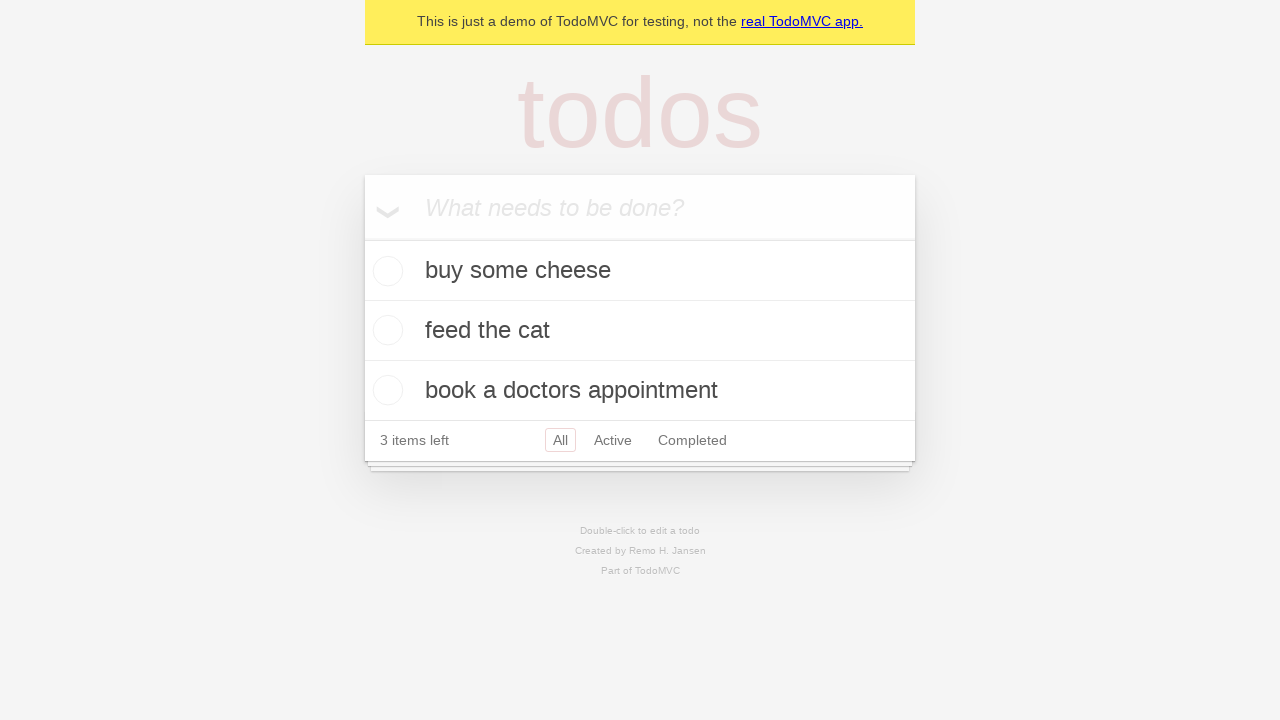

Double-clicked second todo item to enter edit mode at (640, 331) on internal:testid=[data-testid="todo-item"s] >> nth=1
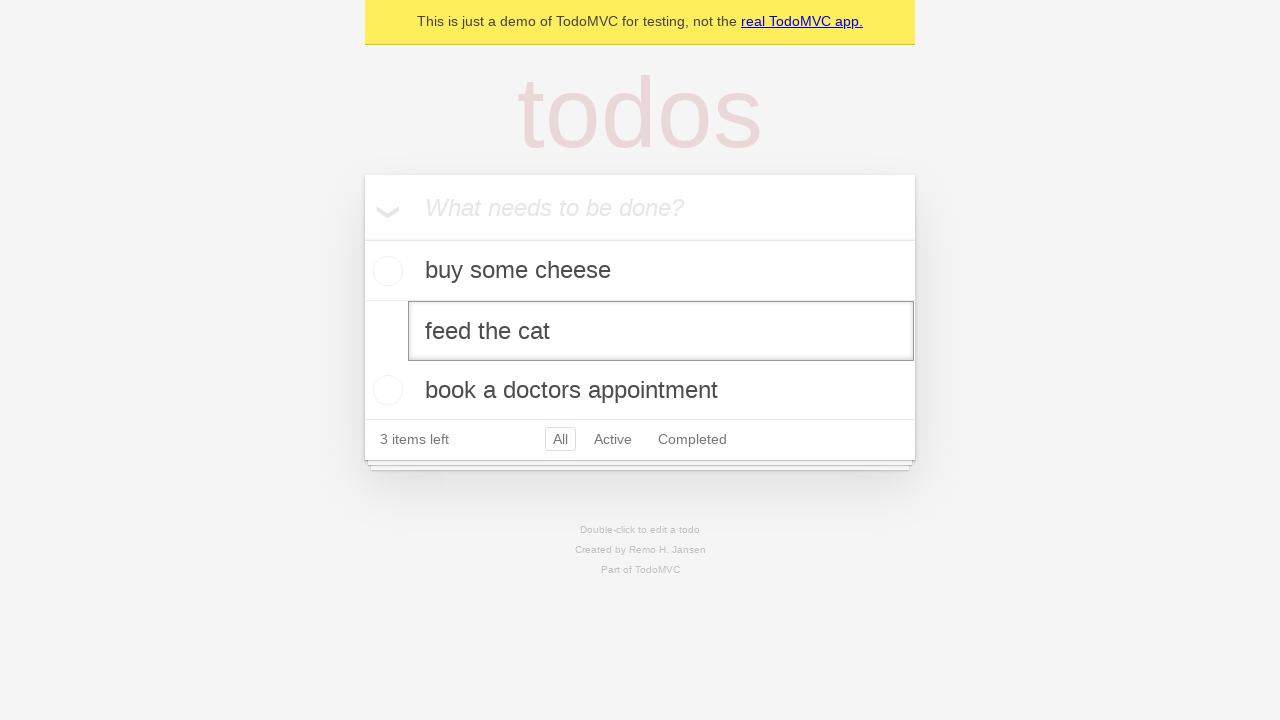

Cleared the text in the edit field on internal:testid=[data-testid="todo-item"s] >> nth=1 >> internal:role=textbox[nam
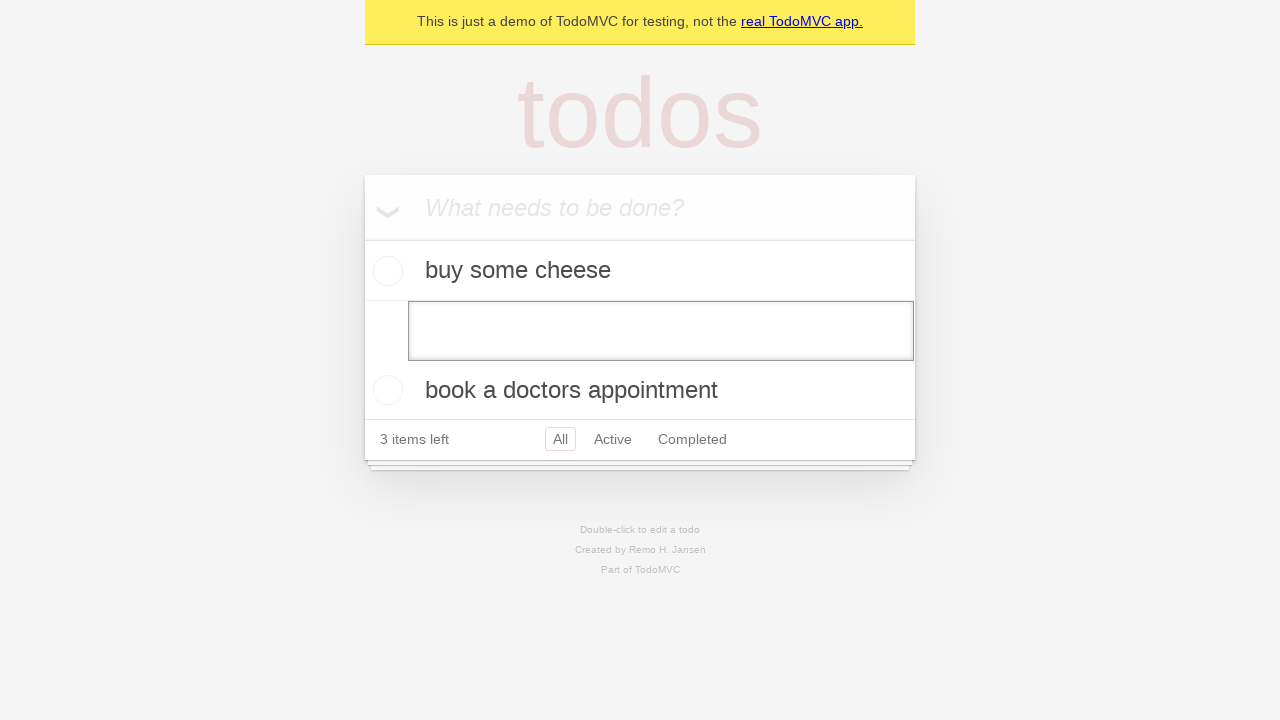

Pressed Enter to confirm empty text entry, removing the todo item on internal:testid=[data-testid="todo-item"s] >> nth=1 >> internal:role=textbox[nam
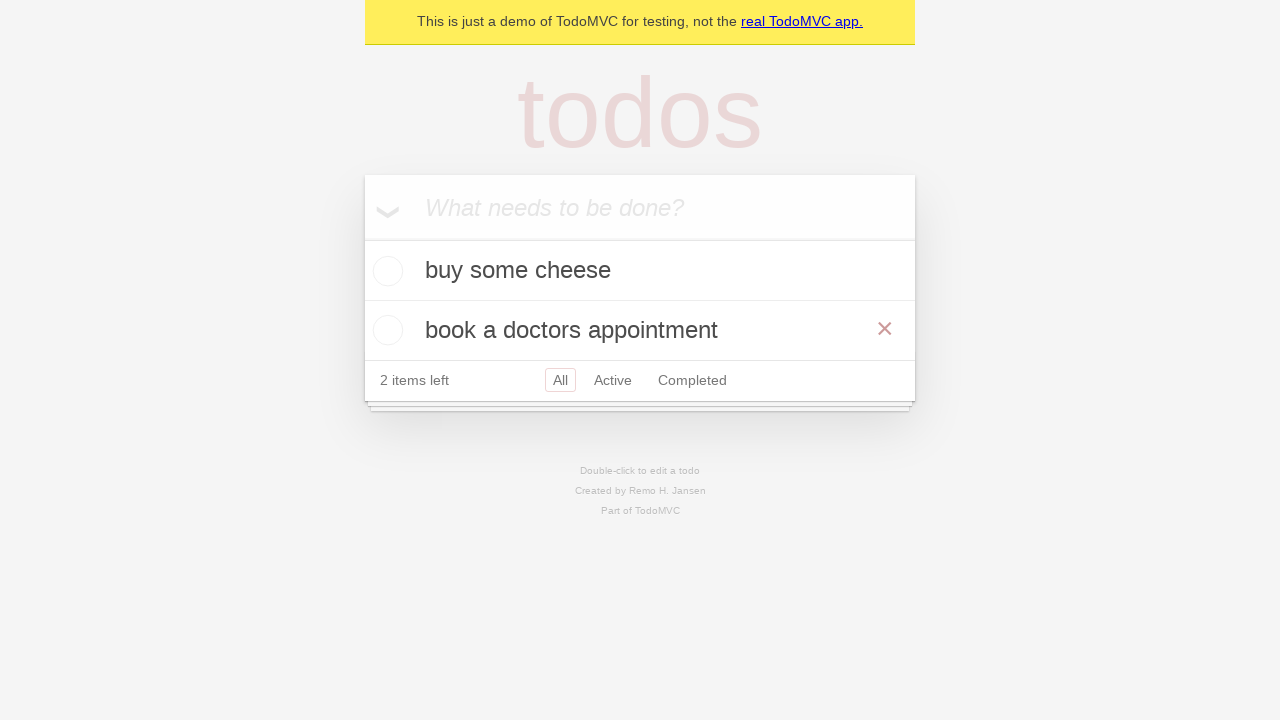

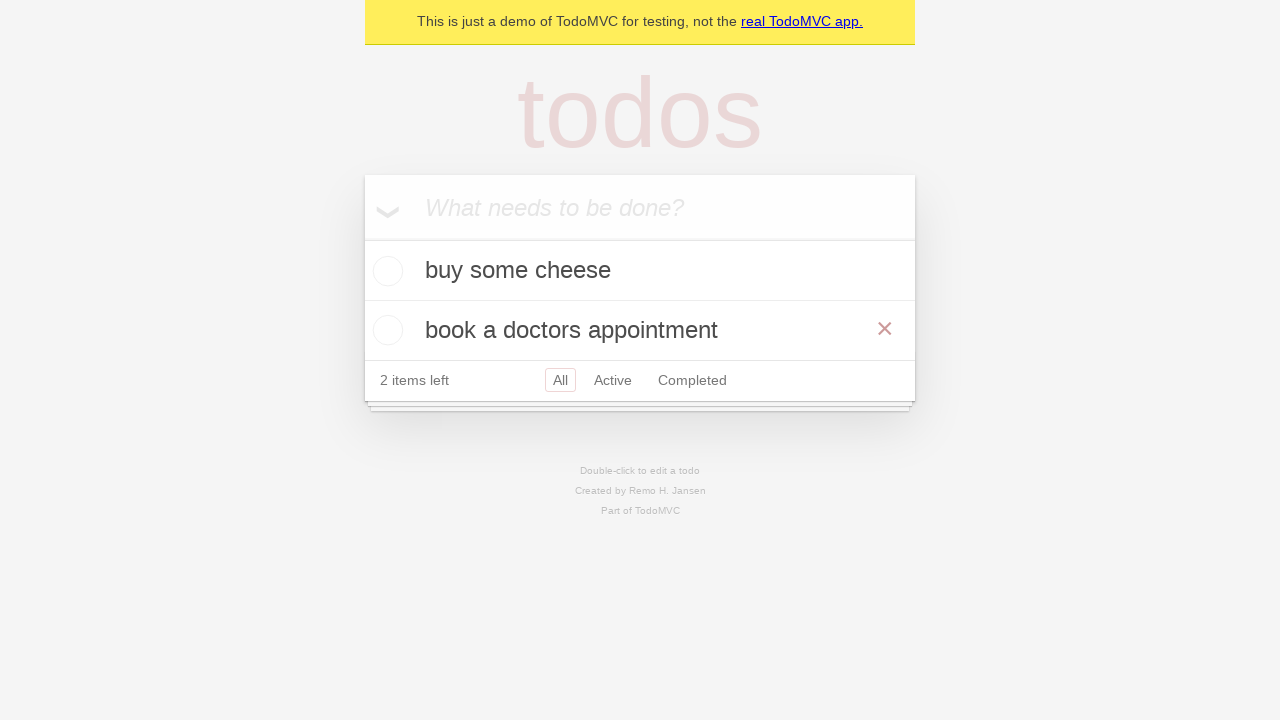